Navigates to the Unicamp DAC (Diretoria Acadêmica) news portal and verifies that the news listing page loads with post elements including titles, excerpts, and dates.

Starting URL: https://www.dac.unicamp.br/portal/noticias

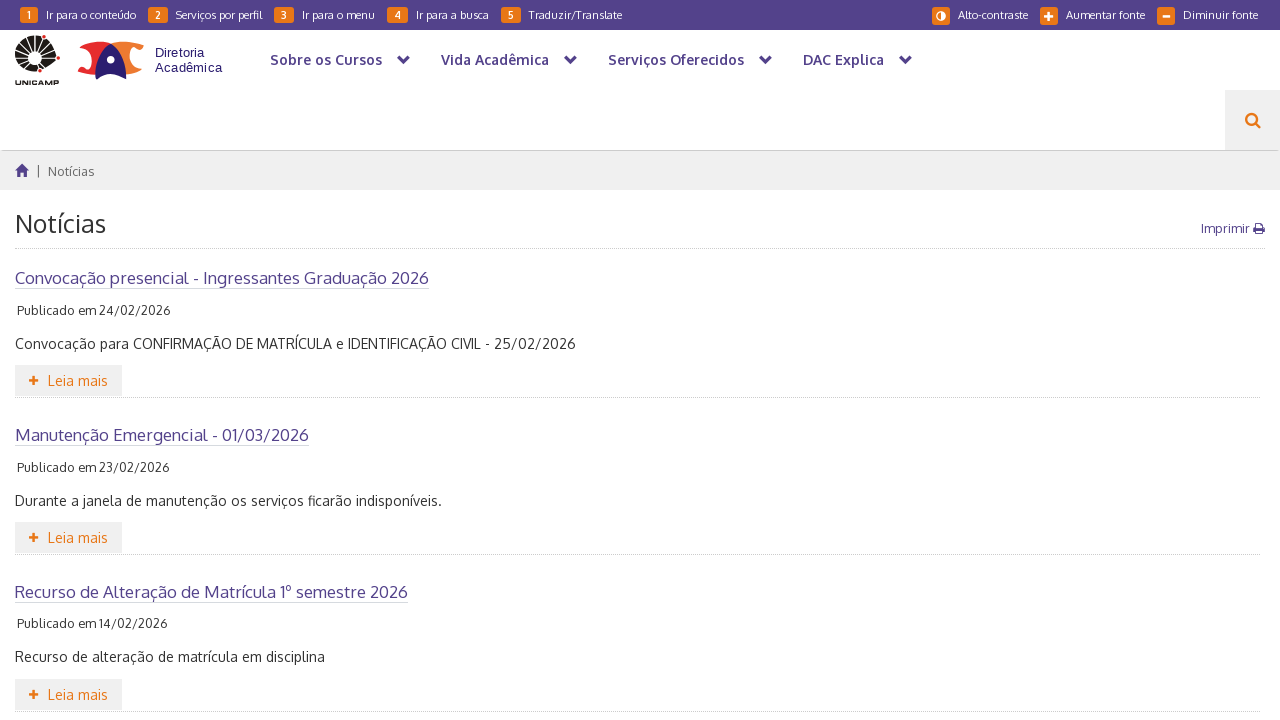

Navigated to Unicamp DAC news portal
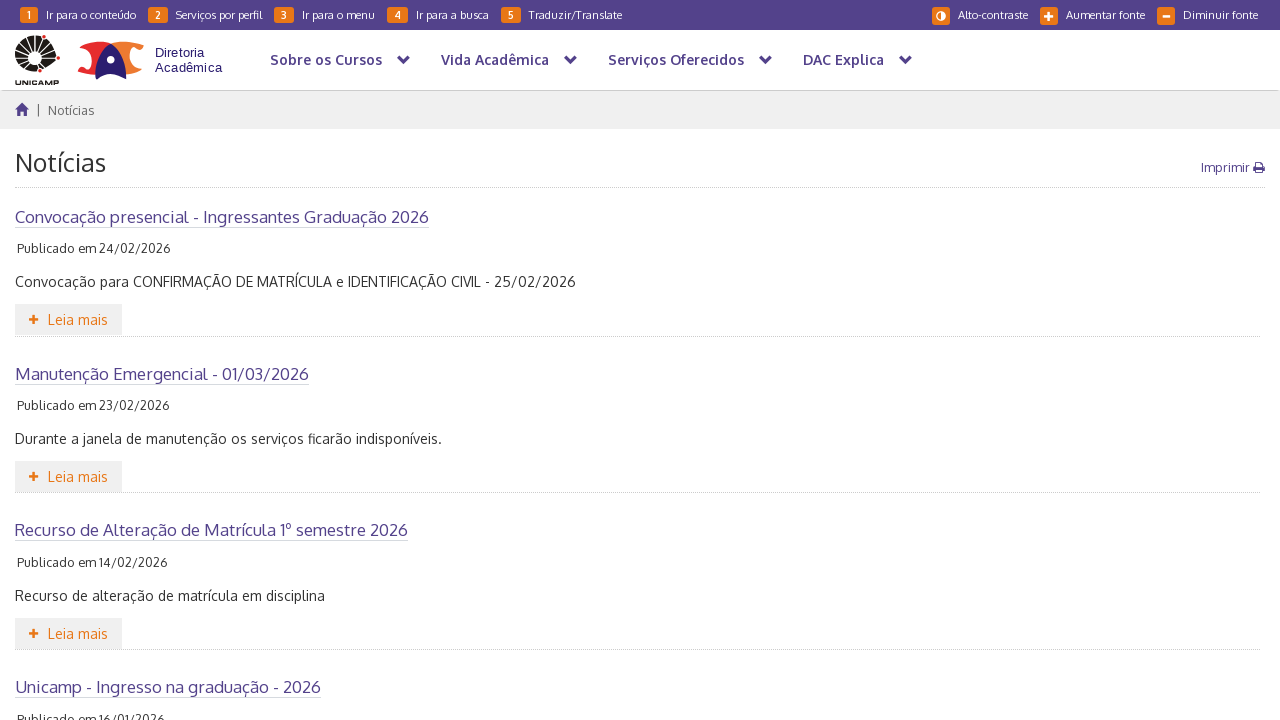

Post list container loaded
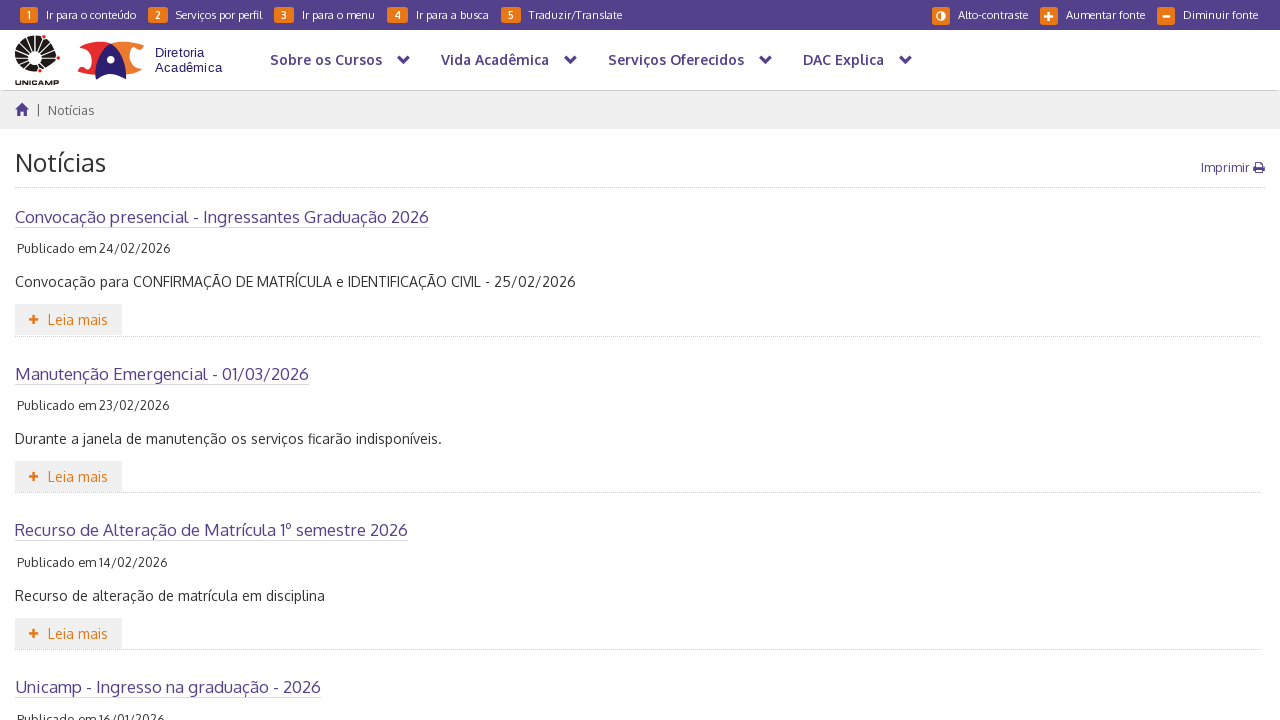

News item headlines (h4 elements) are present in the post list
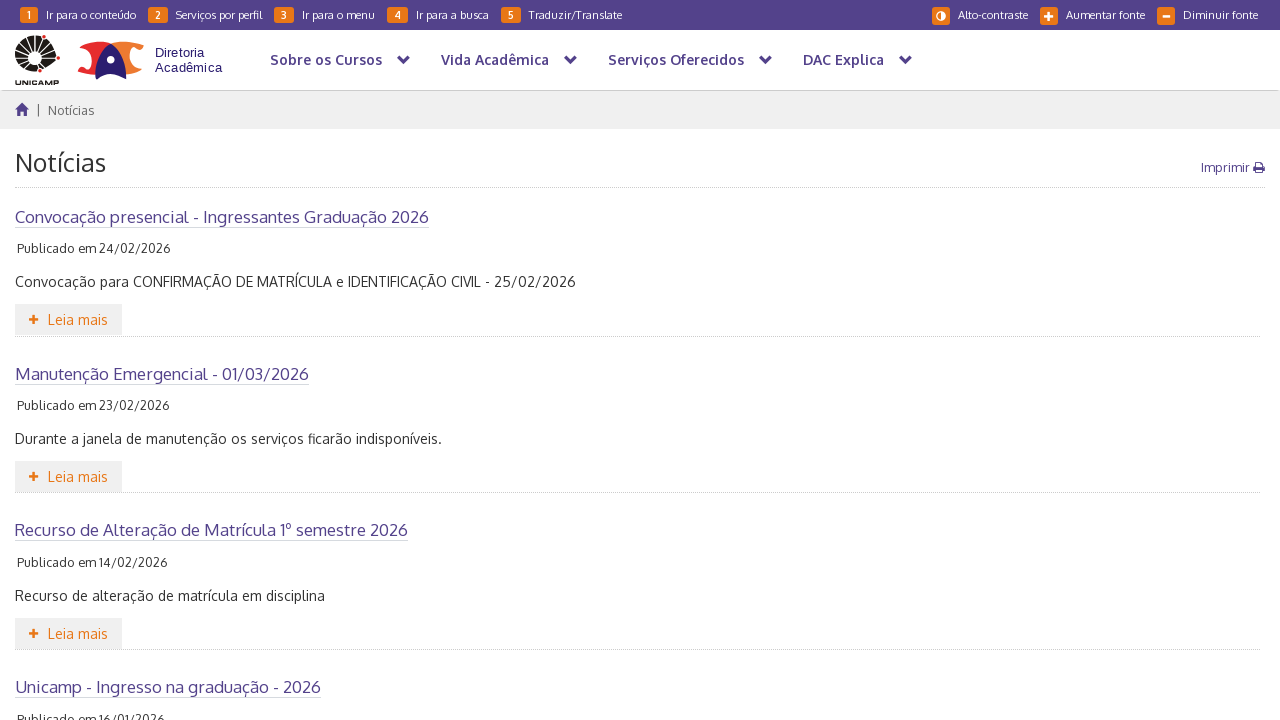

News excerpts are present in the post list
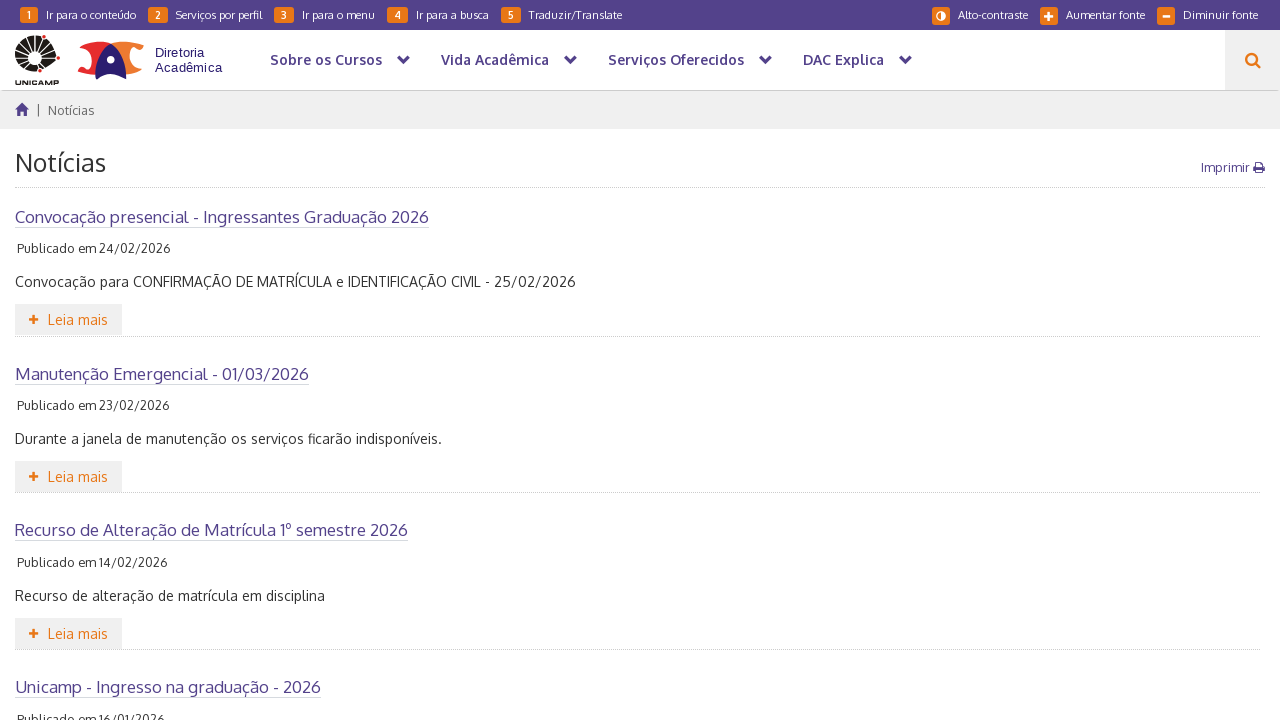

Date information is present in the post list
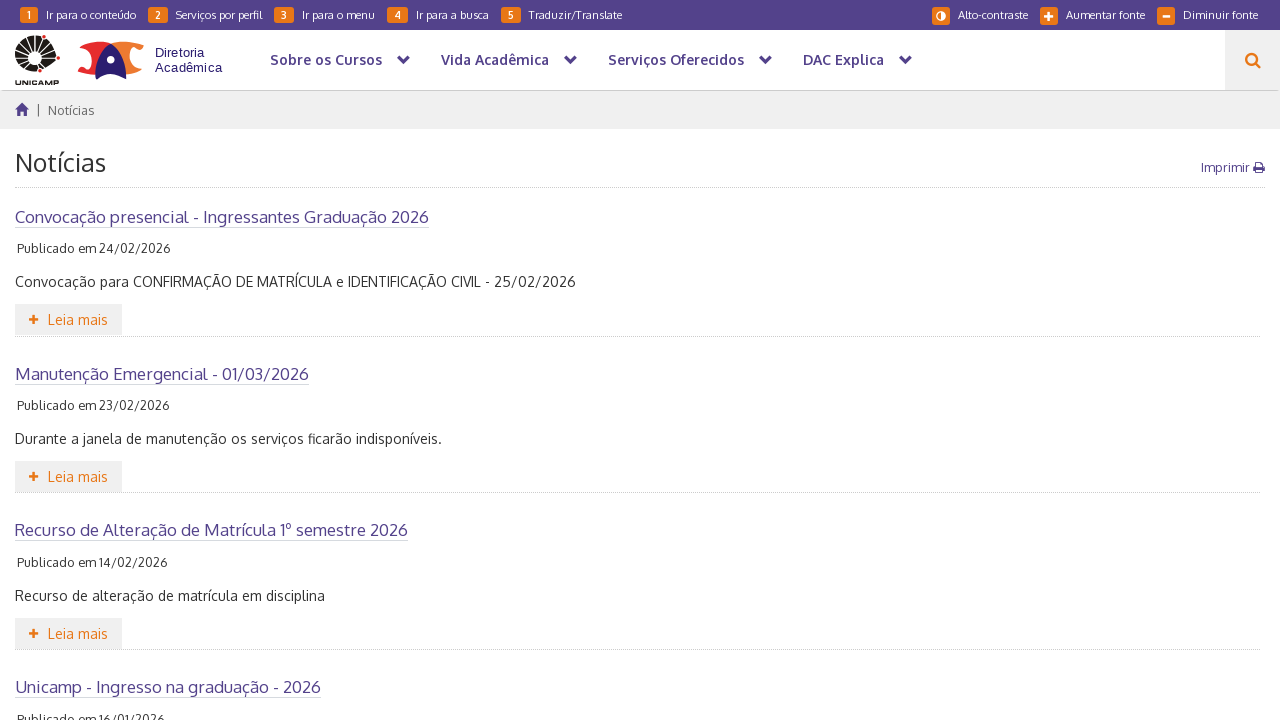

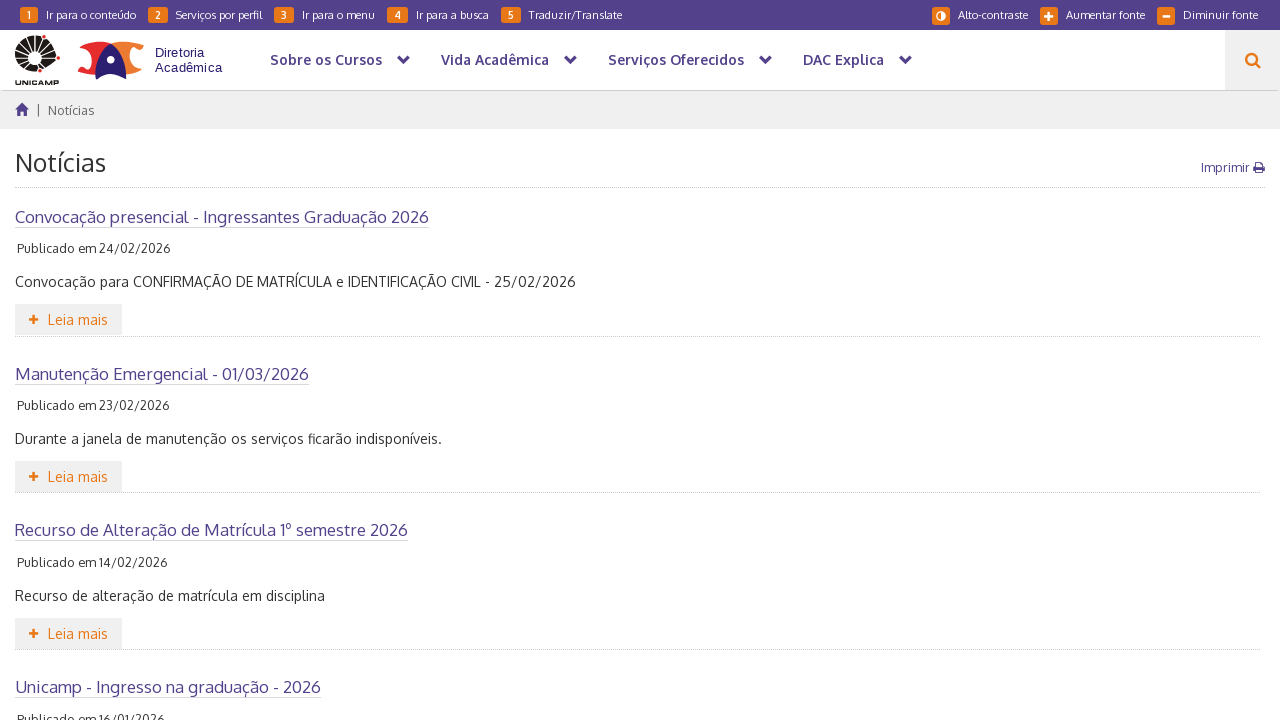